Tests checkbox interactions by scrolling to elements and clicking multiple day-of-week checkboxes

Starting URL: https://testautomationpractice.blogspot.com/

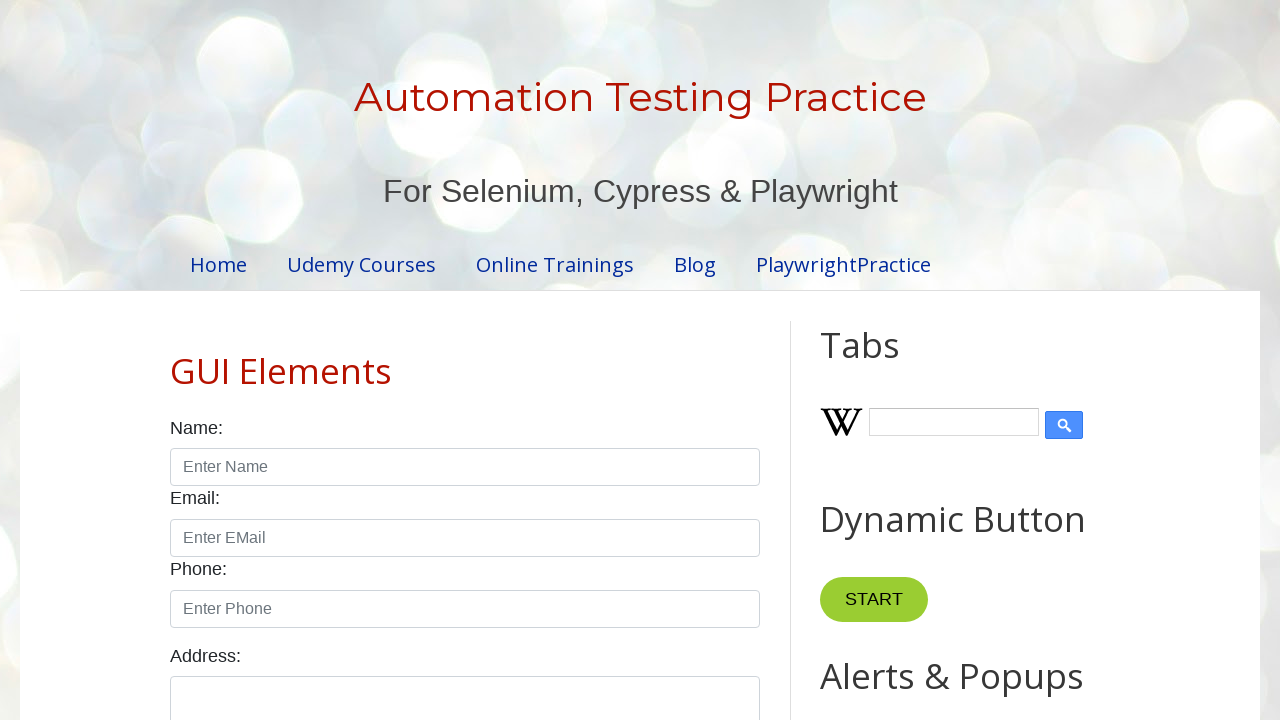

Located Tuesday checkbox element
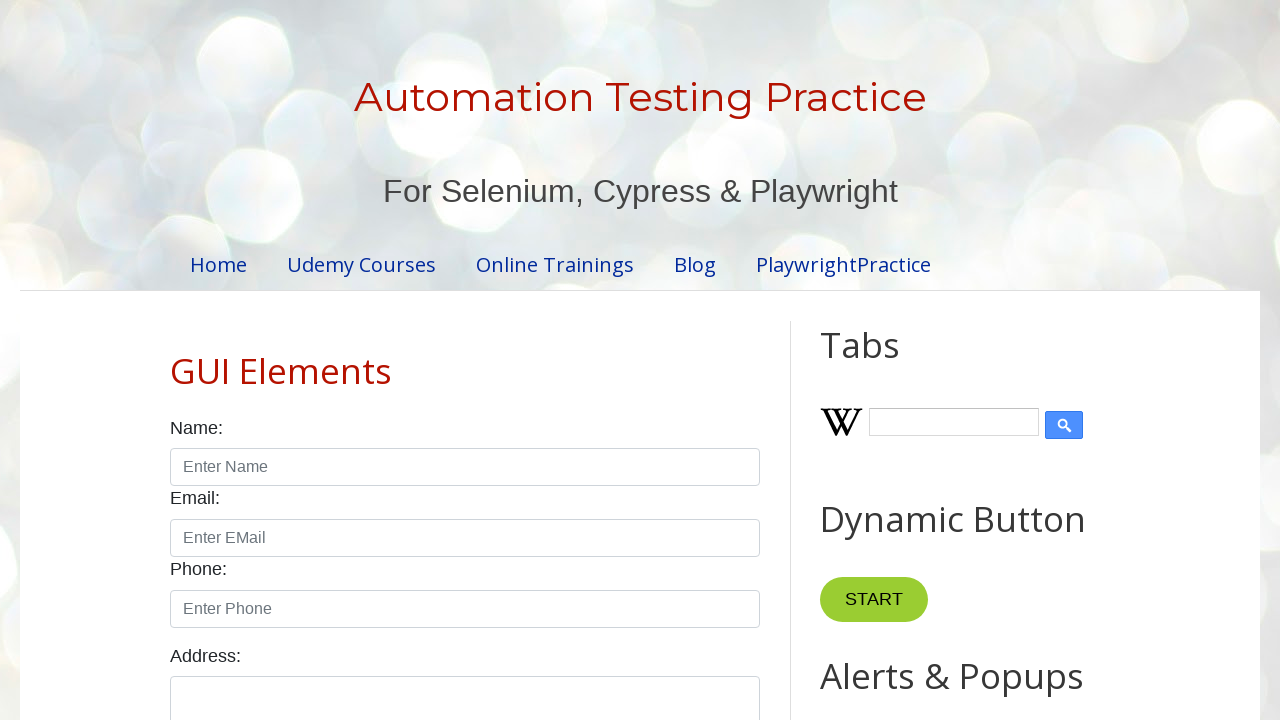

Scrolled to Tuesday checkbox into view
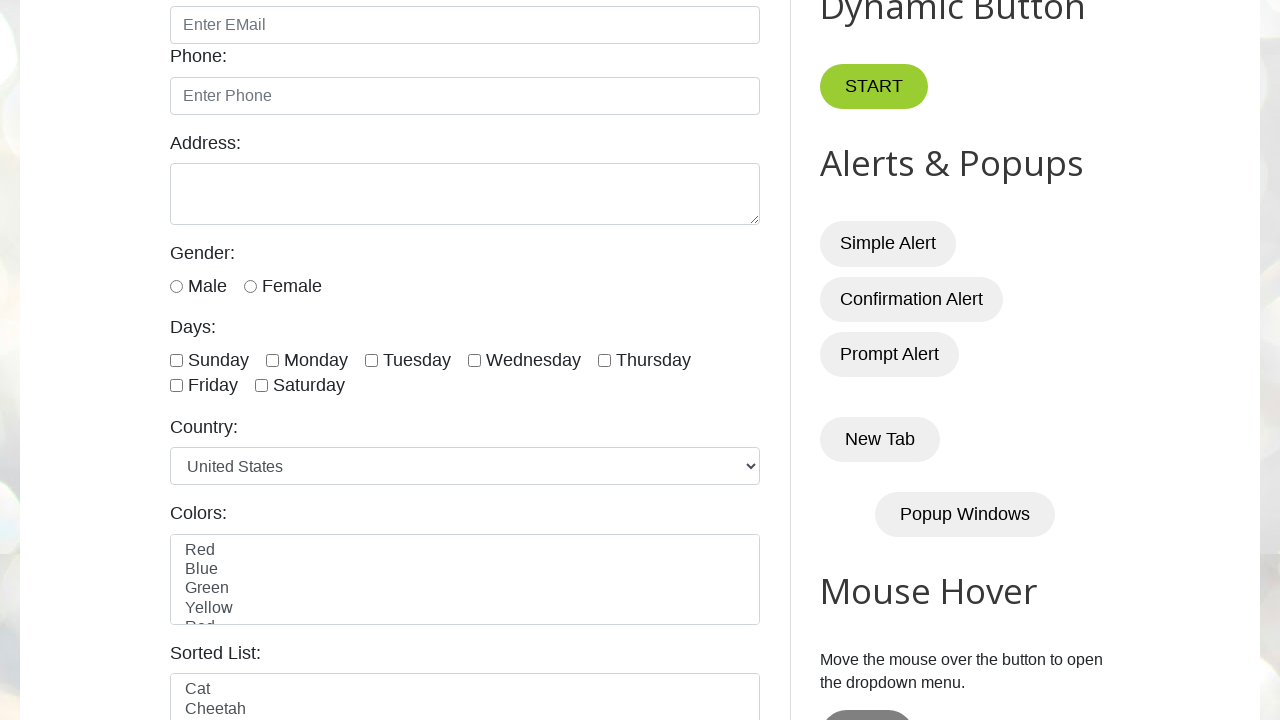

Clicked Sunday checkbox at (176, 360) on #sunday
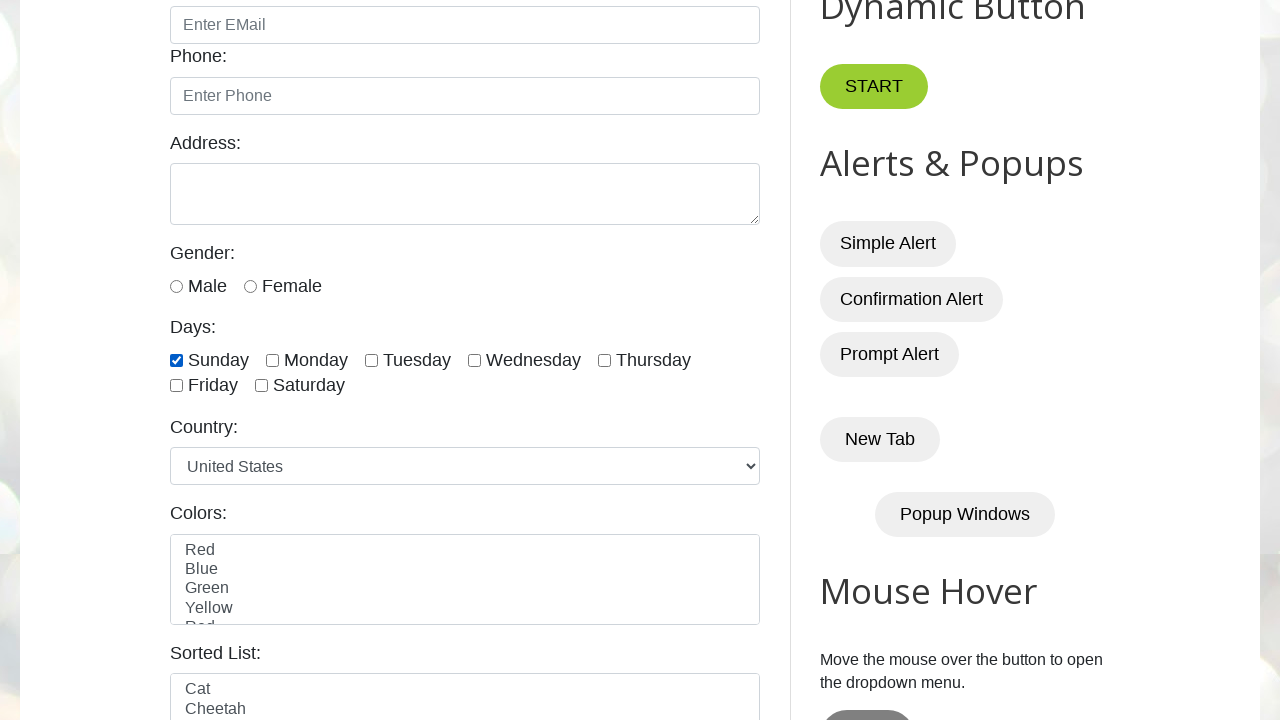

Clicked Monday checkbox at (272, 360) on #monday
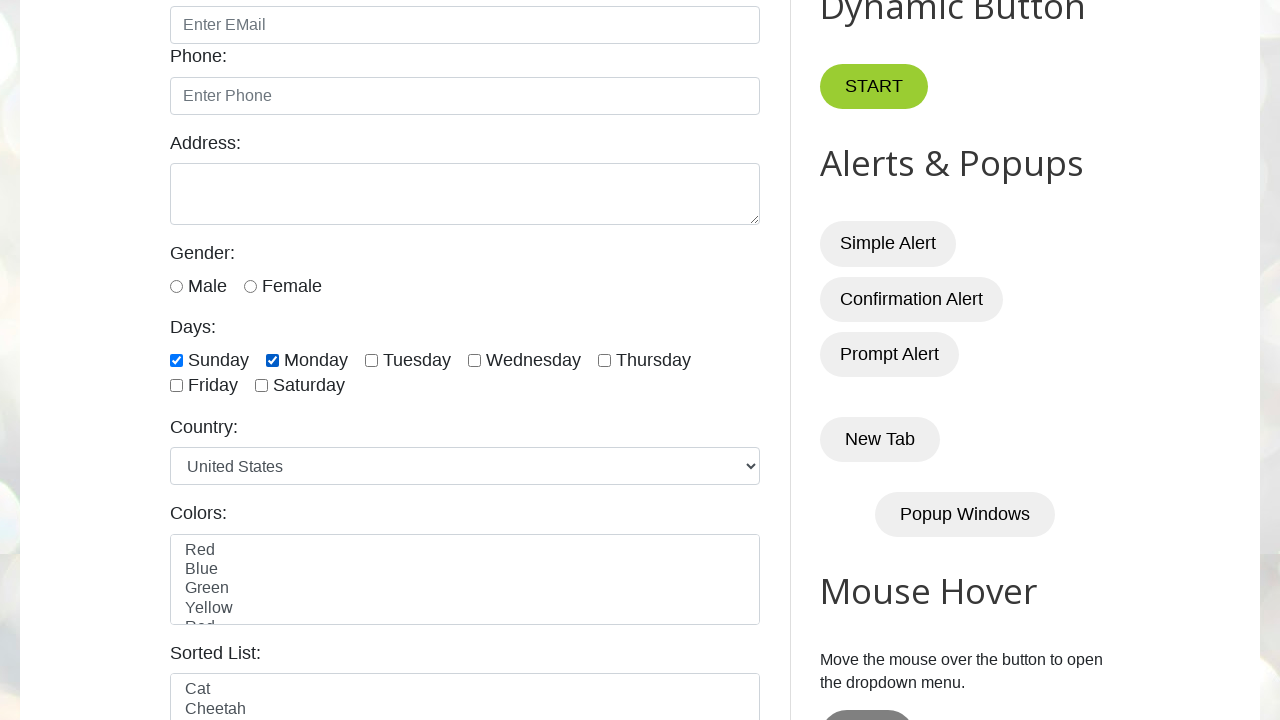

Clicked Tuesday checkbox at (372, 360) on #tuesday
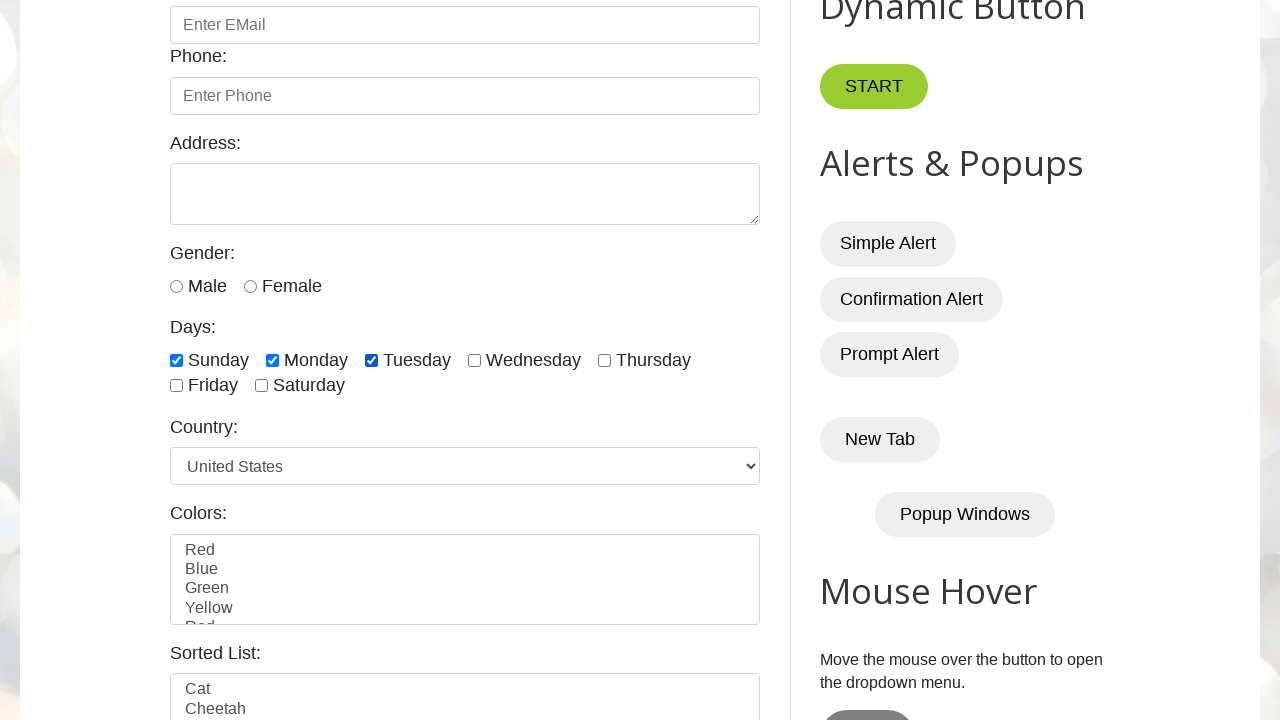

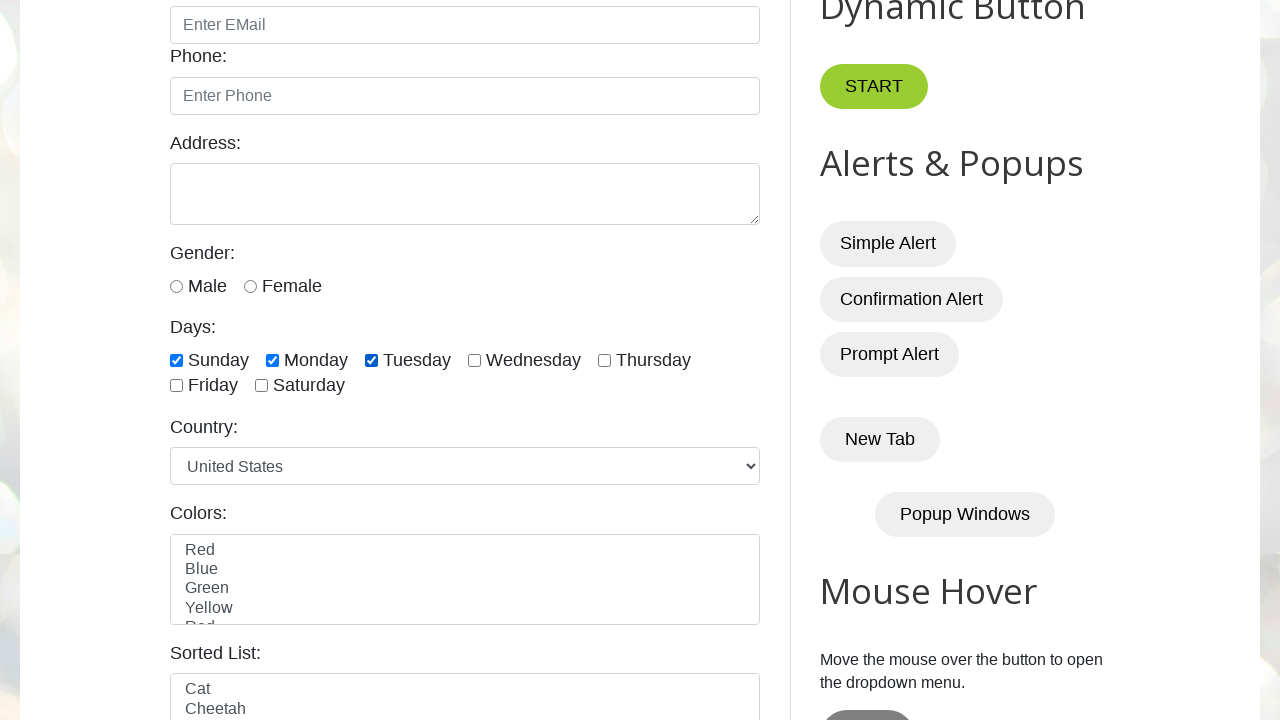